Tests dynamic loading functionality where an element is rendered after a loading bar completes. Clicks a start button and waits for content to be added to the DOM, then verifies the displayed text.

Starting URL: https://the-internet.herokuapp.com/dynamic_loading/2

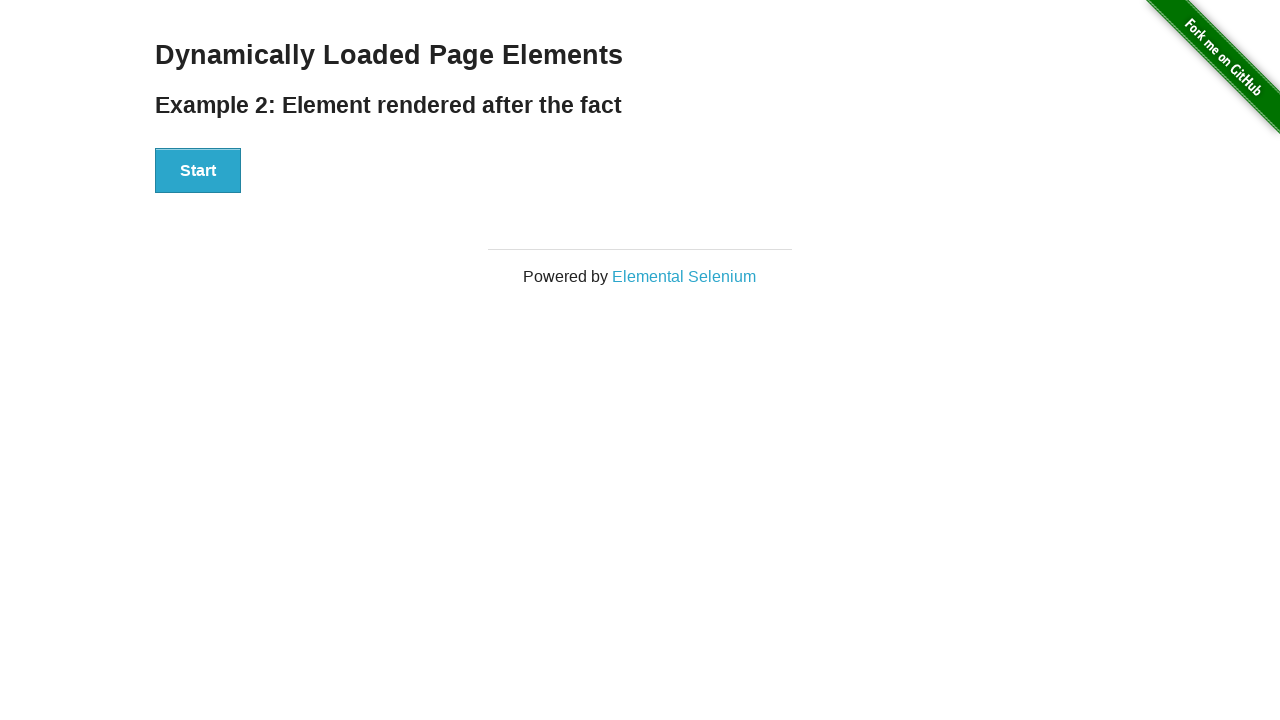

Clicked the Start button to initiate dynamic loading at (198, 171) on #start button
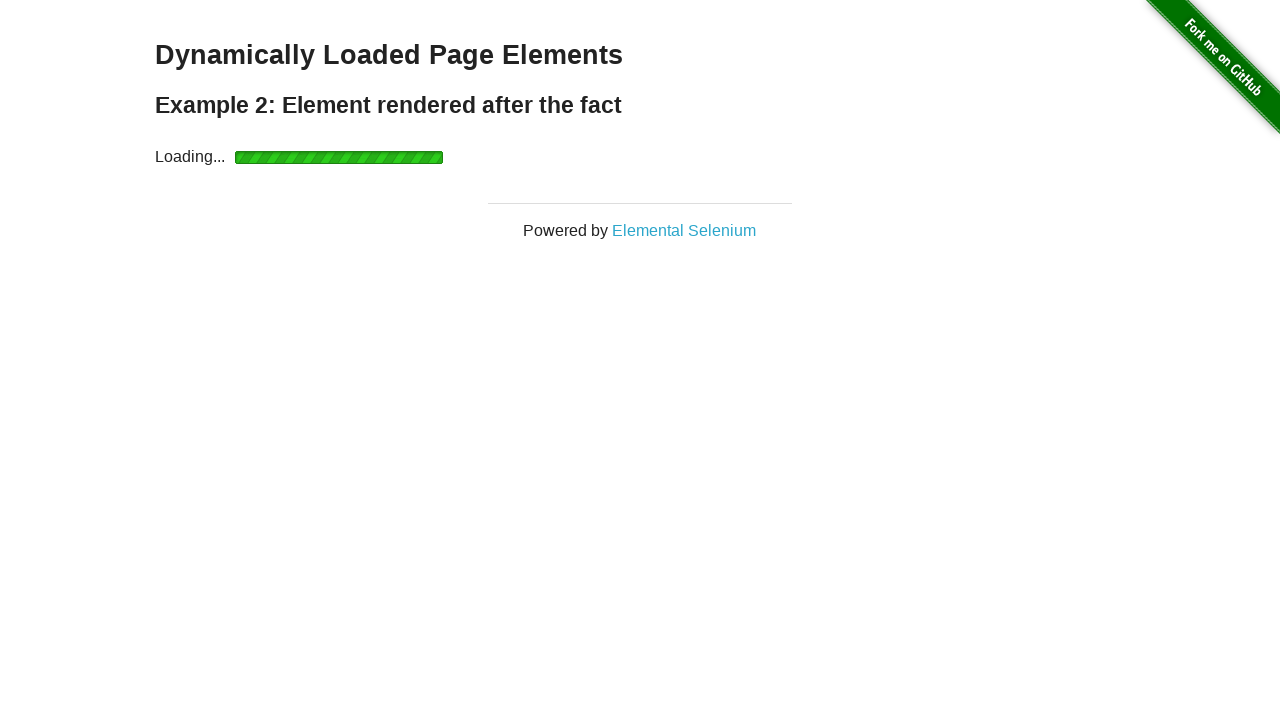

Waited for finish element to become visible after loading bar completed
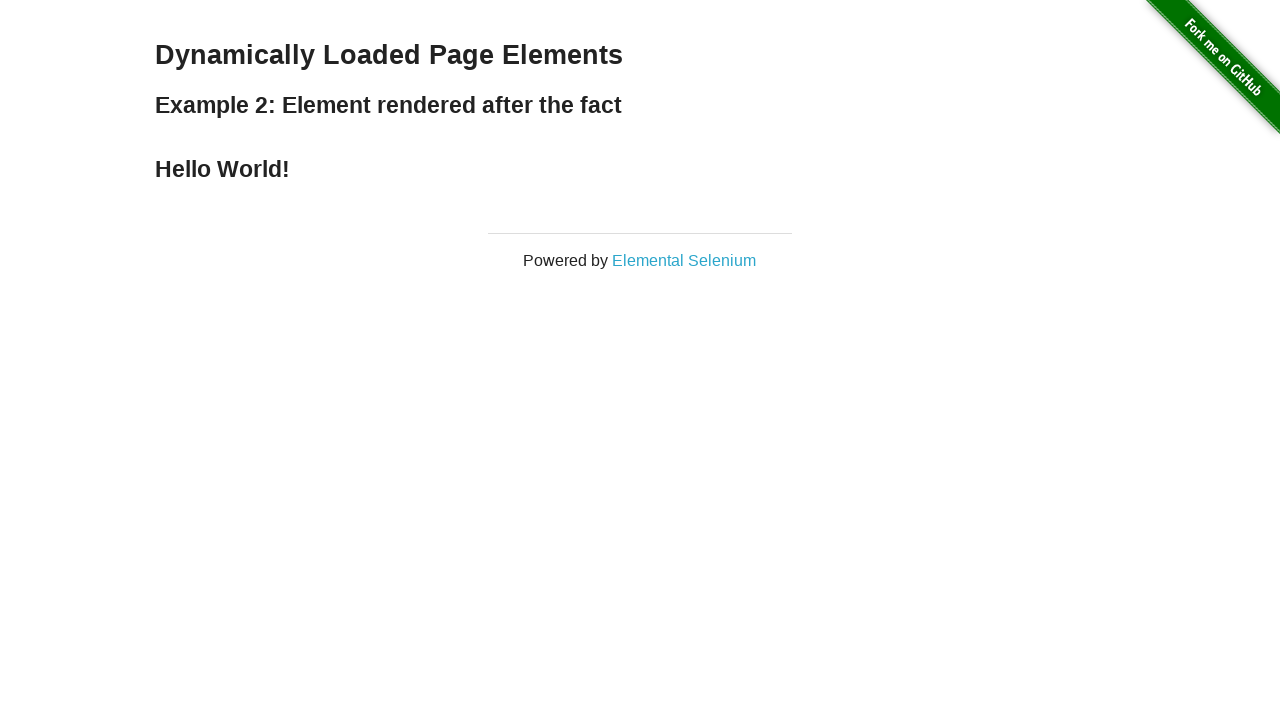

Verified that finish element displays 'Hello World!' text
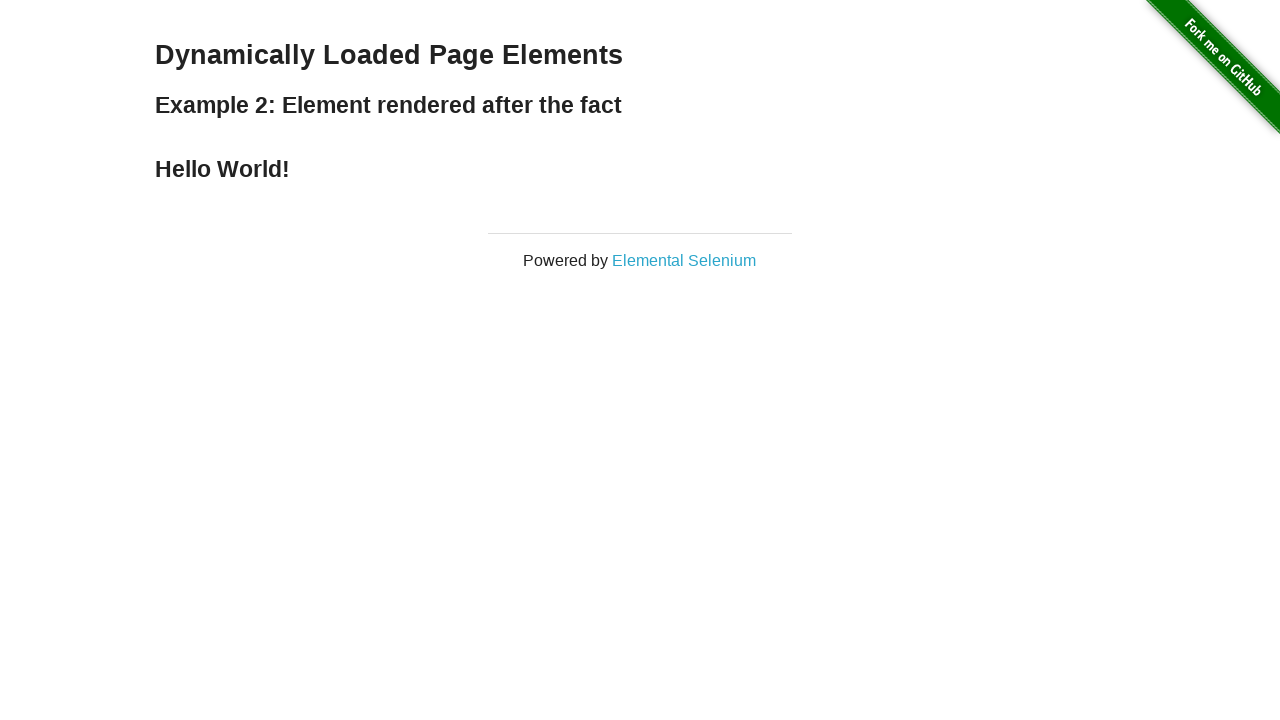

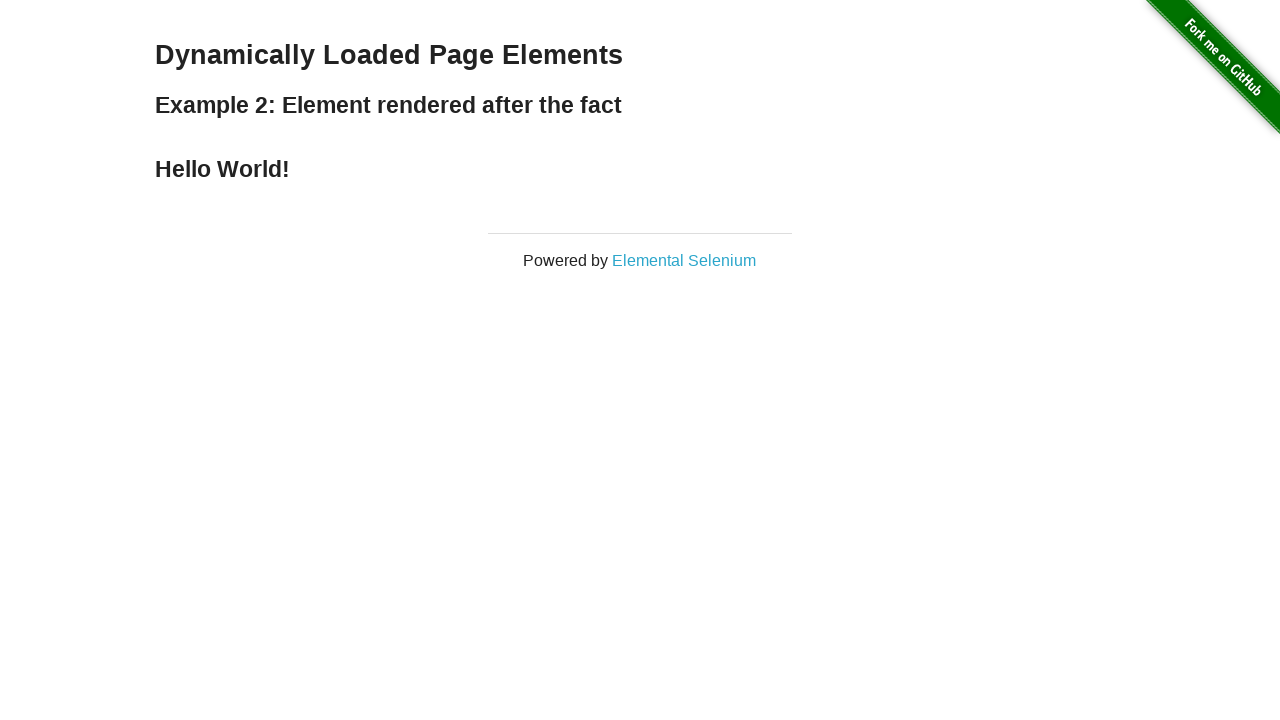